Tests navigation through a website by clicking on links - first clicking "Rozchodniak" link, then clicking "TestSide4 - uploading file" link to navigate to a file upload test page.

Starting URL: https://teserat.github.io/welcome/

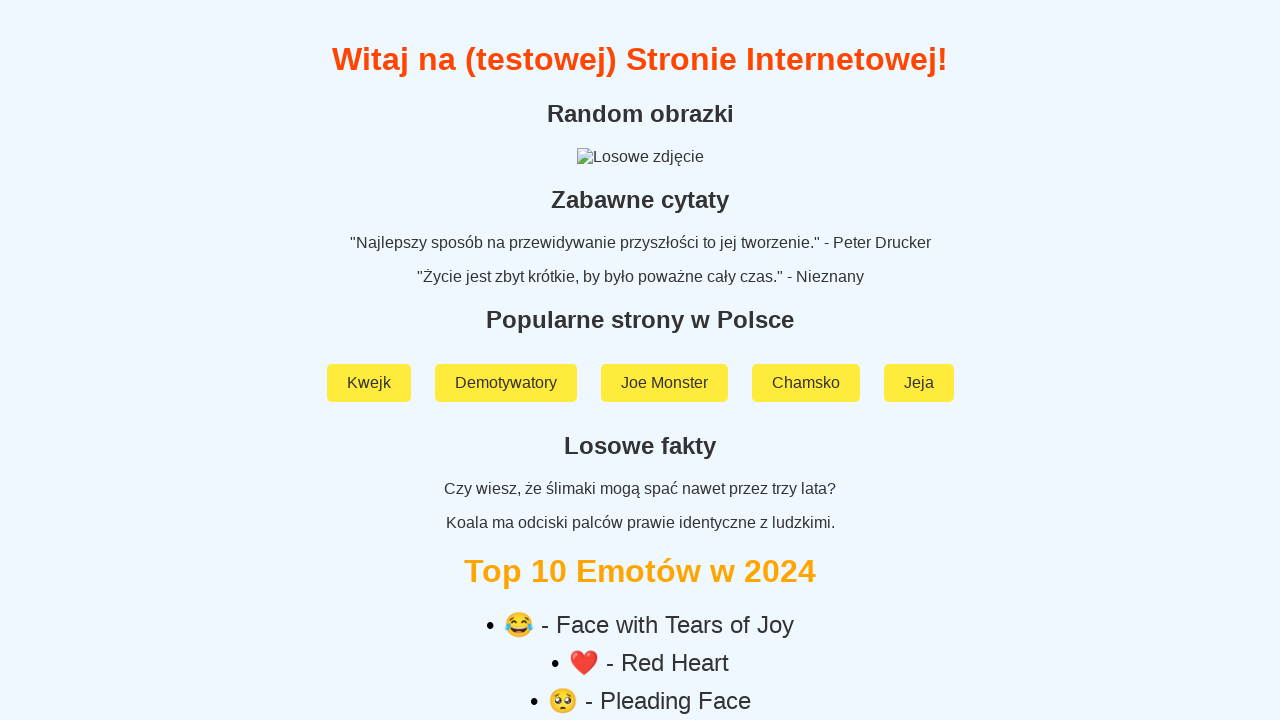

Clicked on 'Rozchodniak' link at (640, 592) on a:text('Rozchodniak')
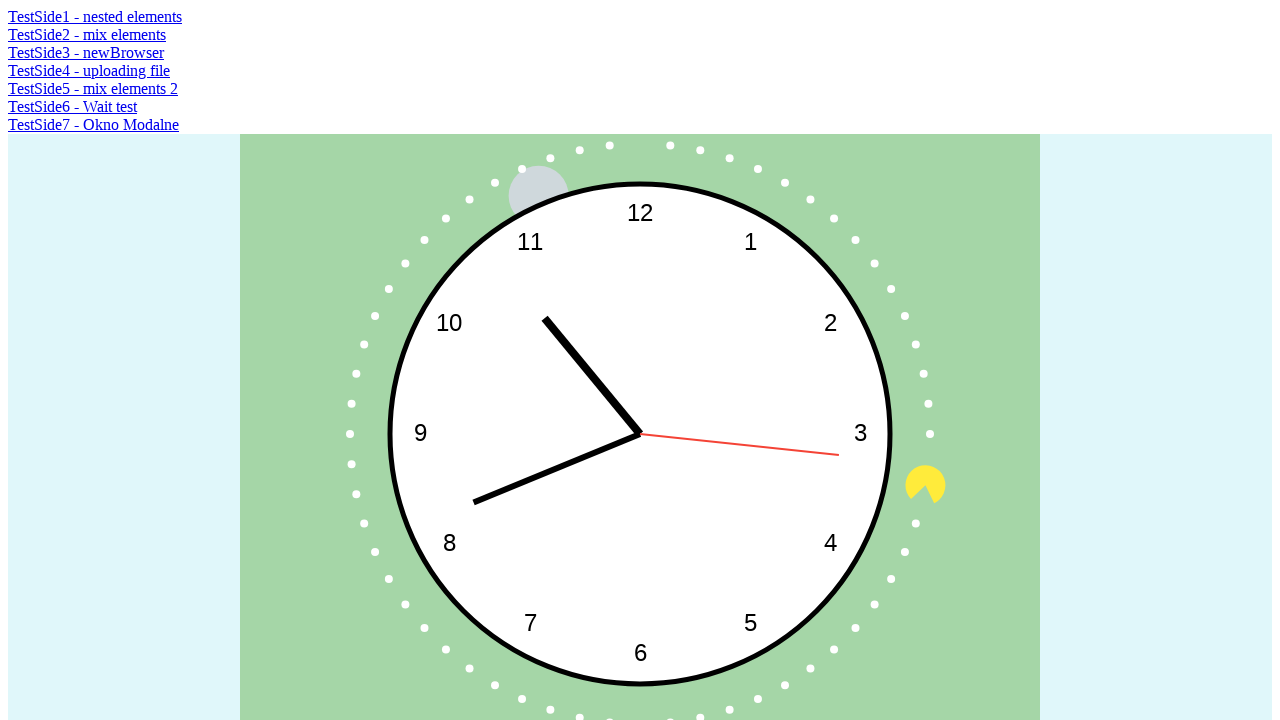

Clicked on 'TestSide4 - uploading file' link to navigate to file upload test page at (89, 70) on a:text('TestSide4 - uploading file')
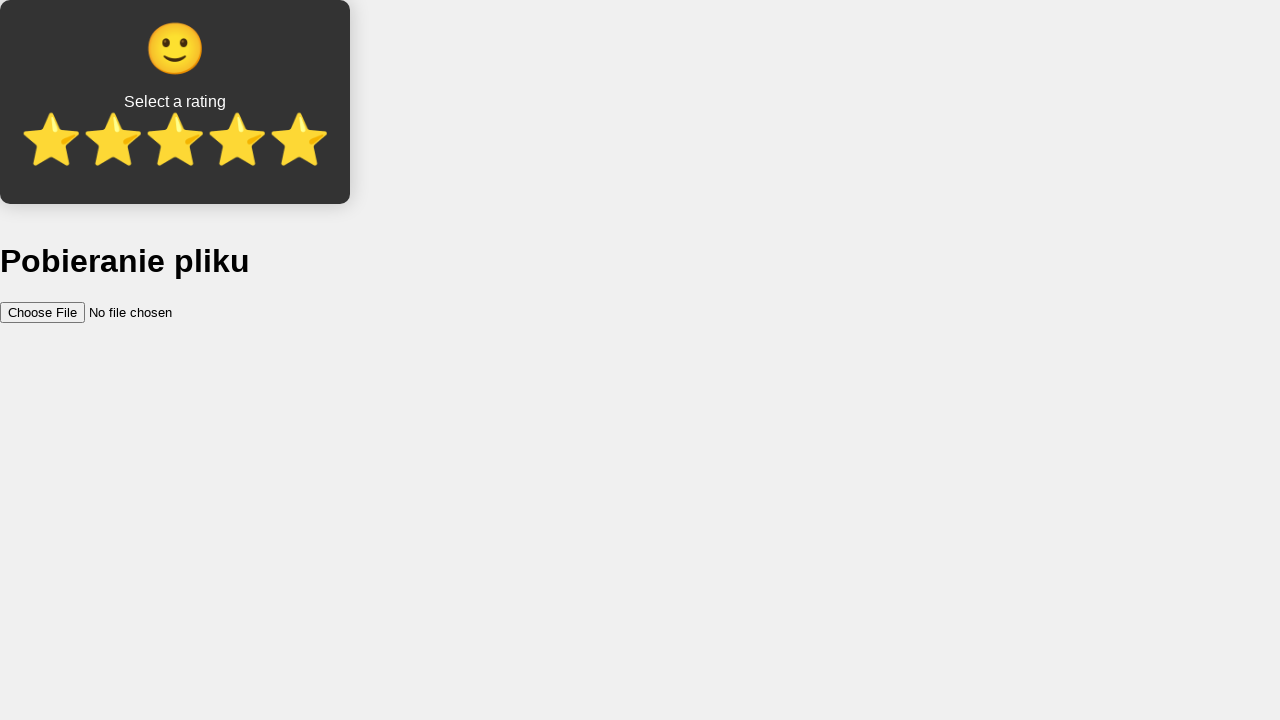

File upload test page loaded (network idle)
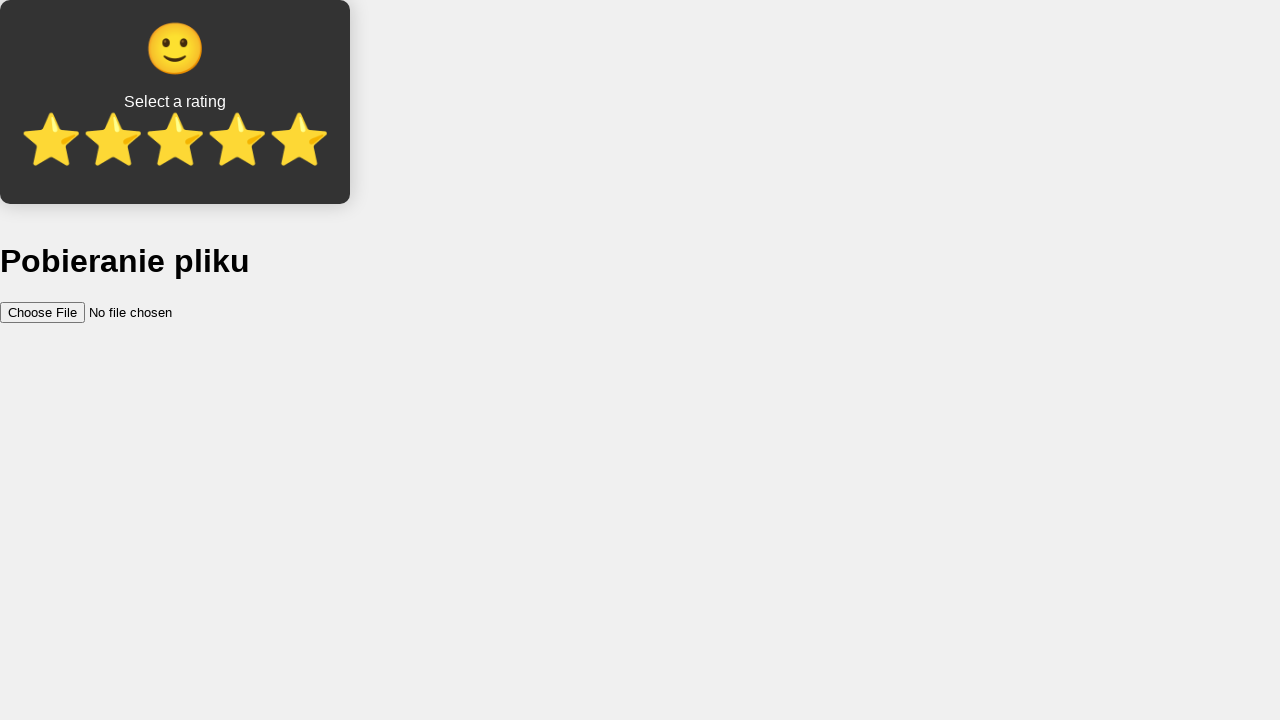

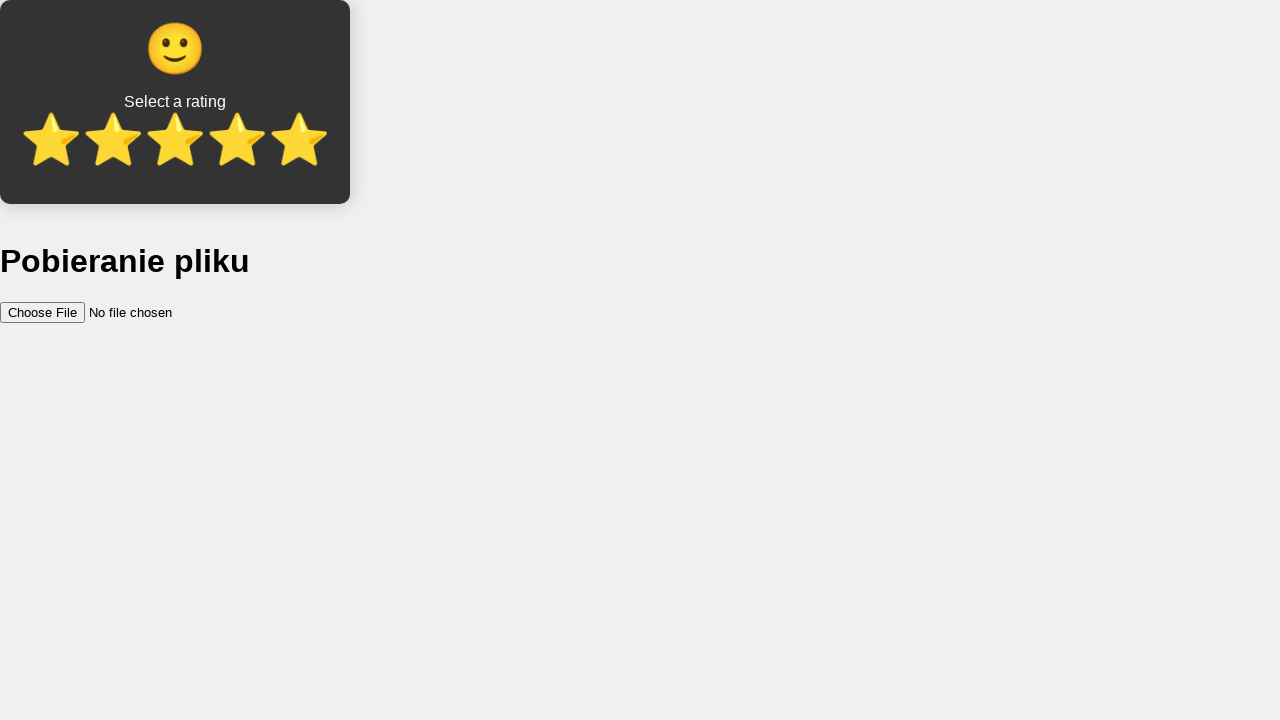